Tests that checkbox1 can be checked and unchecked by clicking on it

Starting URL: https://moatazeldebsy.github.io/test-automation-practices/#/checkboxes

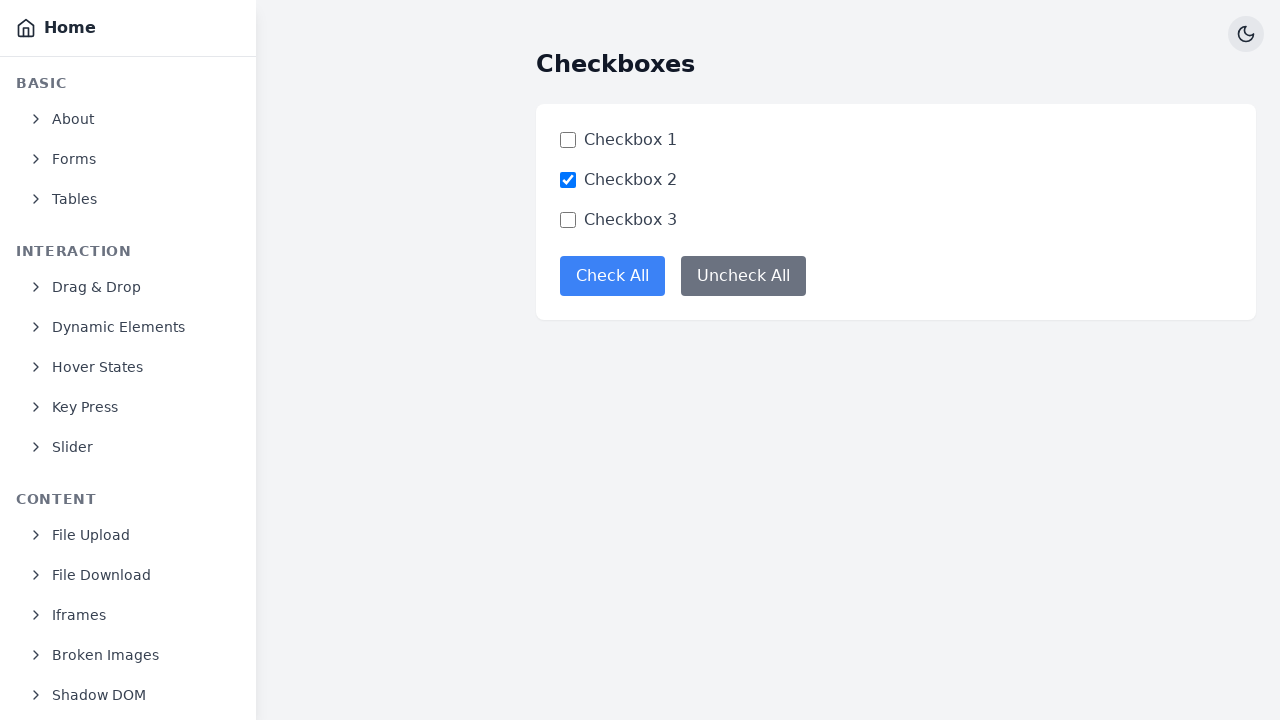

Navigated to checkboxes test page
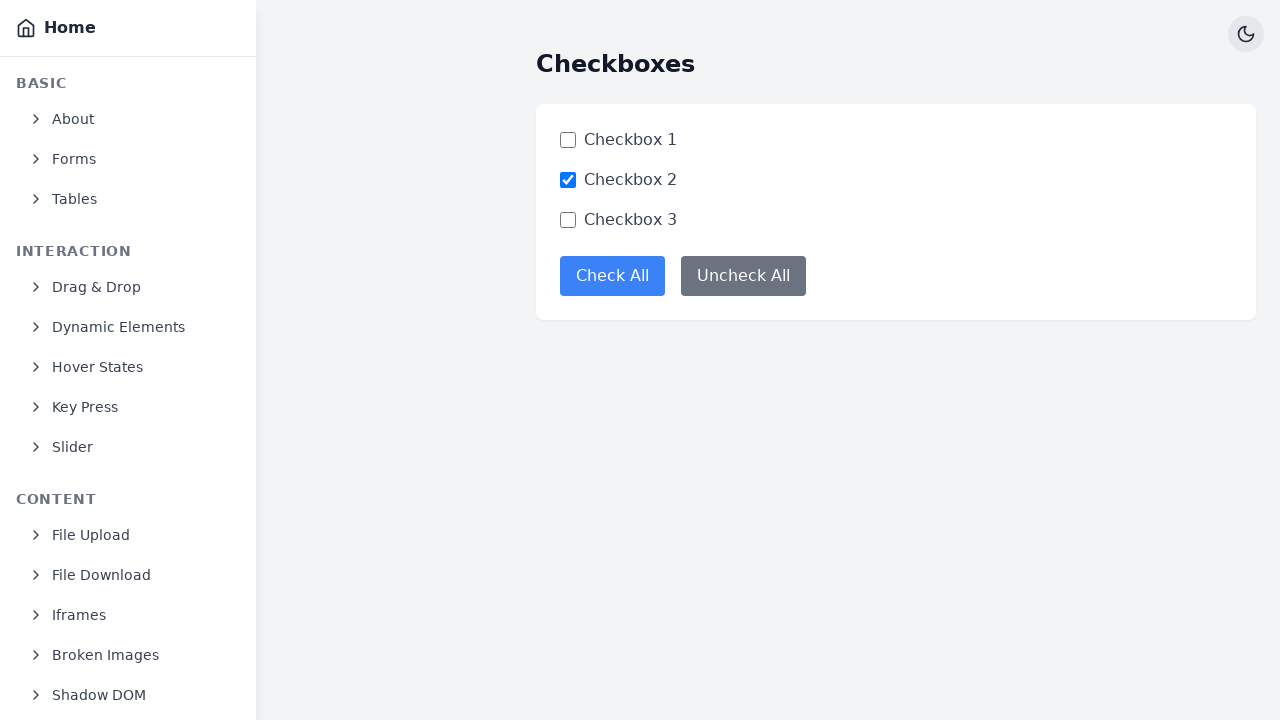

Located checkbox1 element
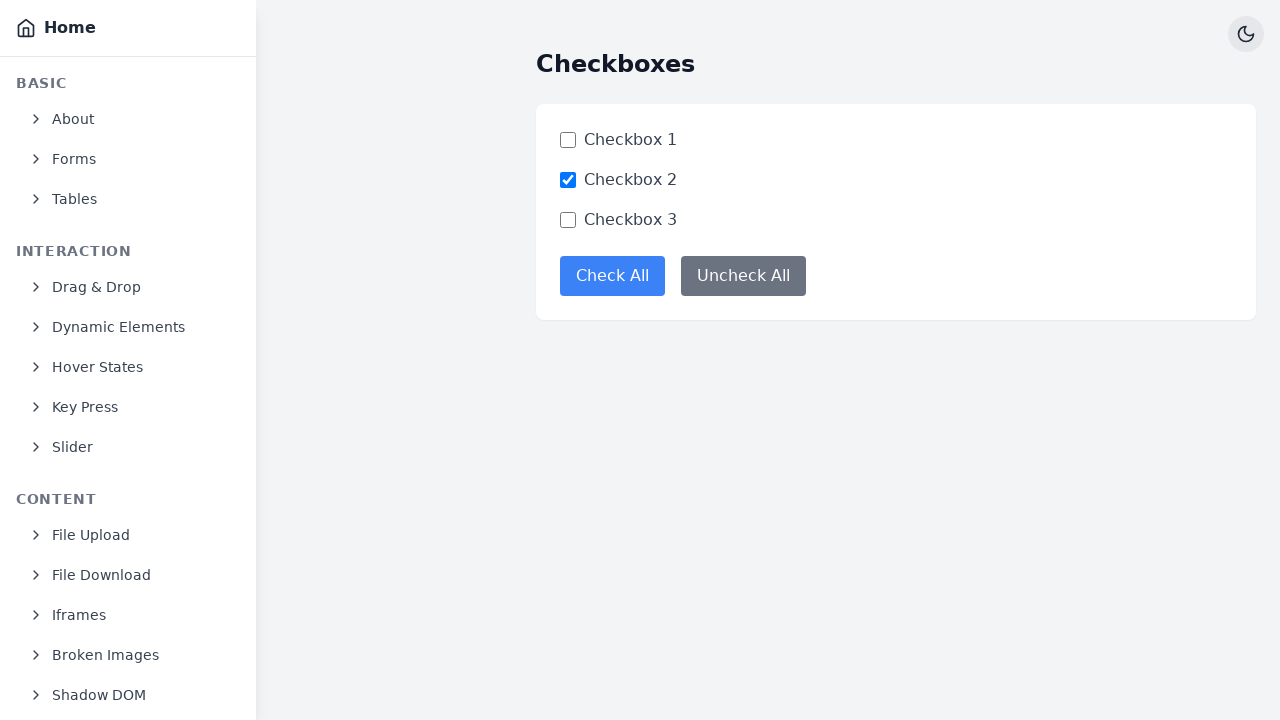

Clicked checkbox1 to check it at (568, 140) on input[data-test='checkbox-checkbox1']
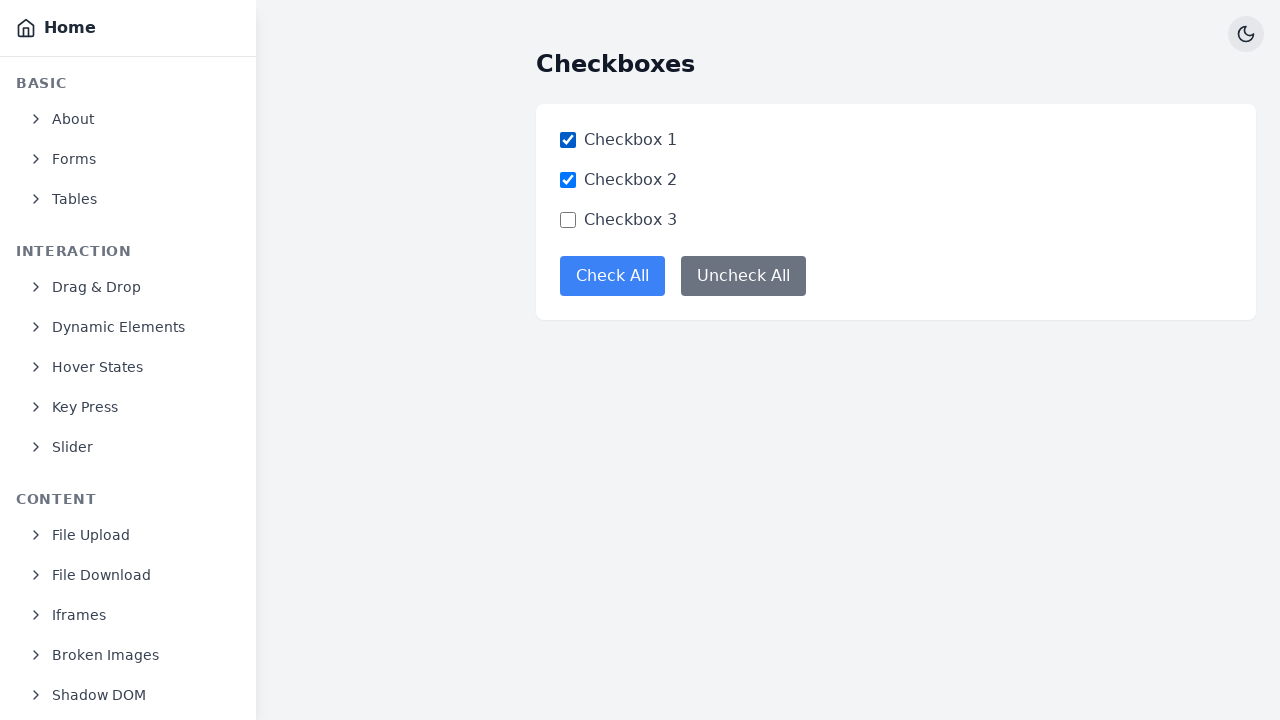

Verified checkbox1 is checked
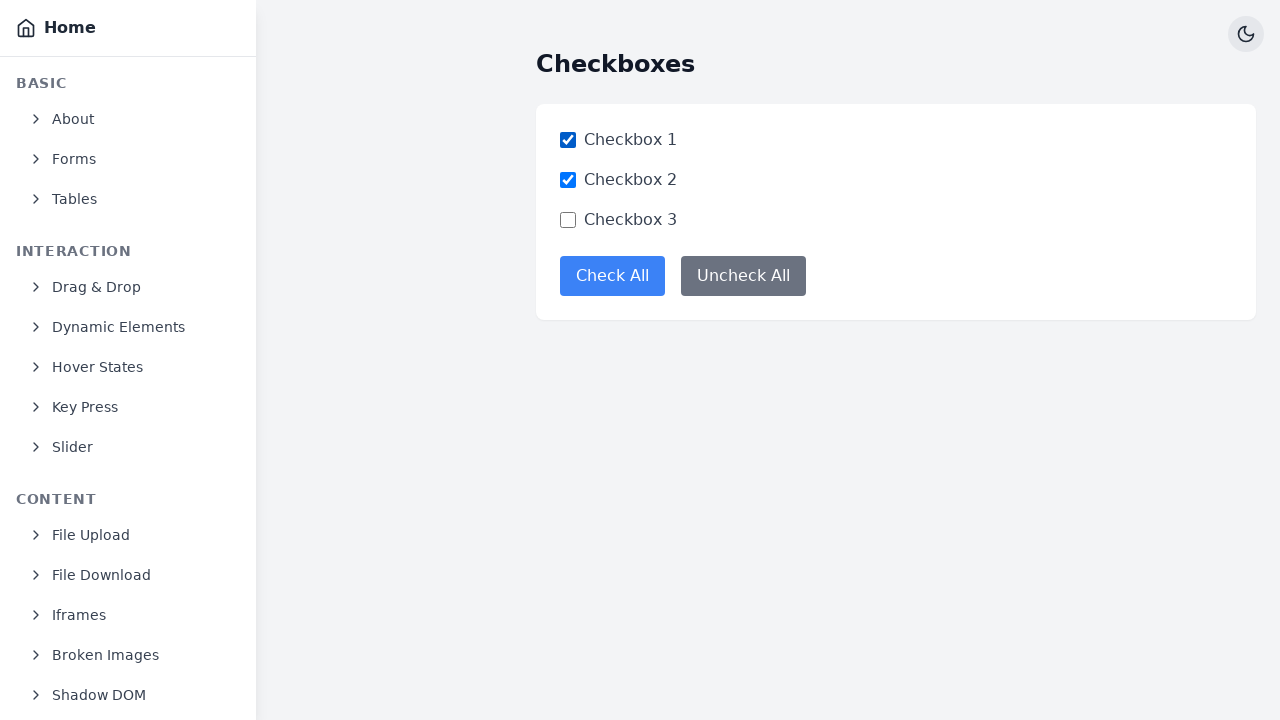

Clicked checkbox1 to uncheck it at (568, 140) on input[data-test='checkbox-checkbox1']
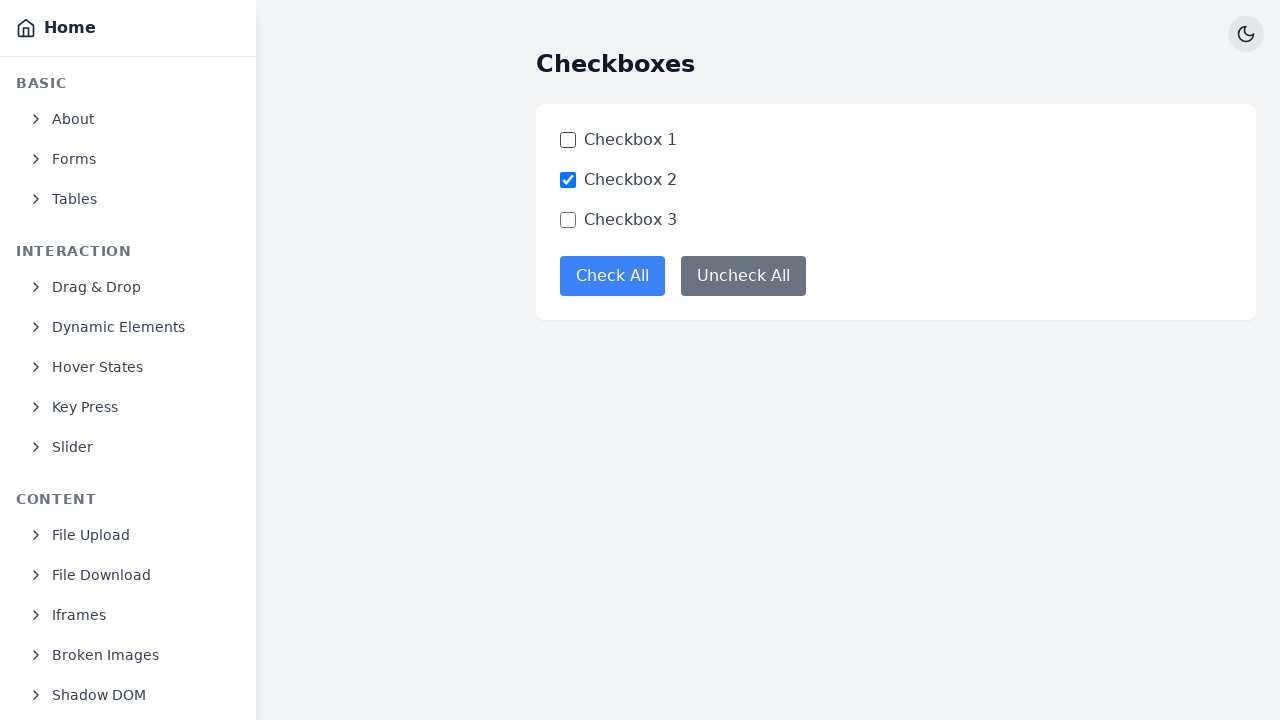

Verified checkbox1 is unchecked
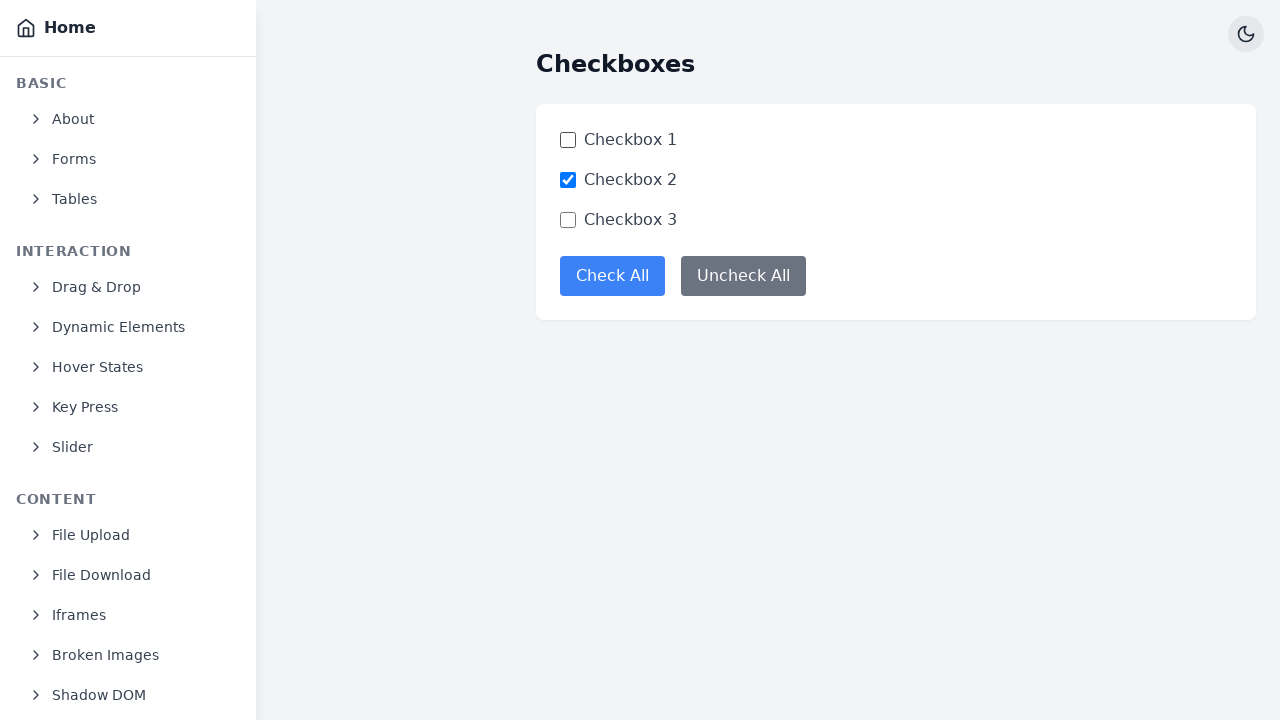

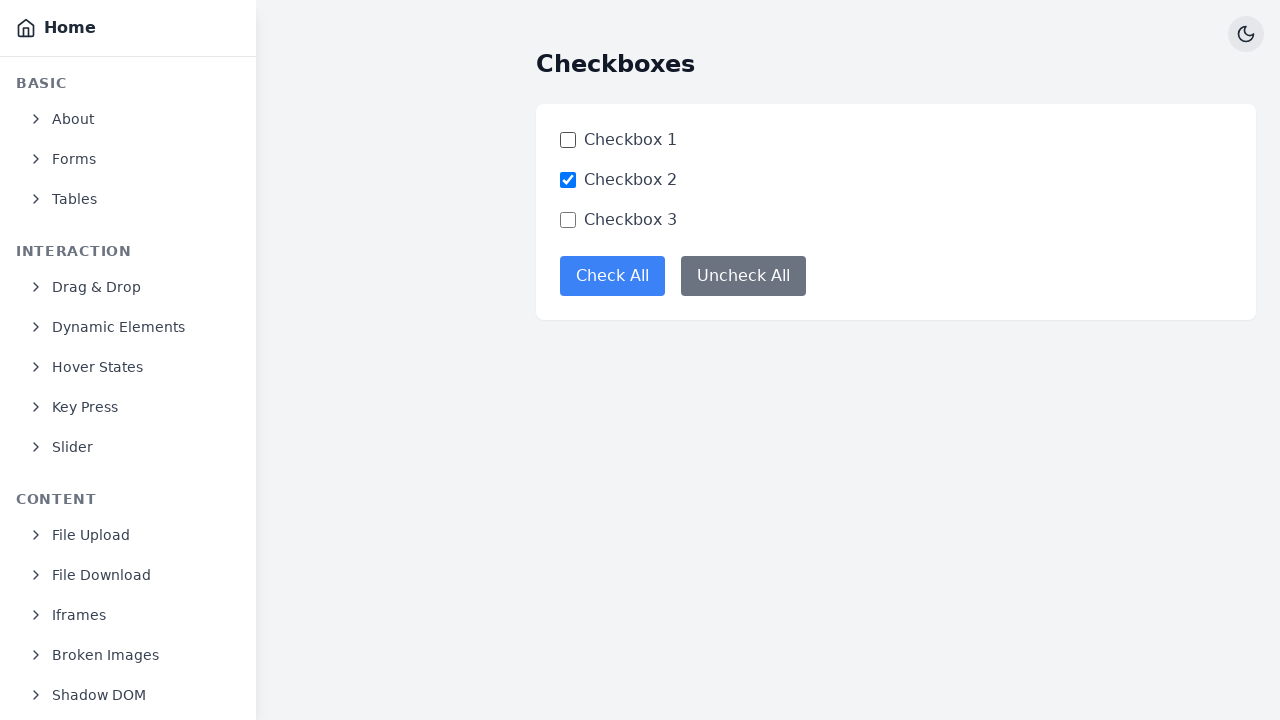